Tests a registration form by filling all input fields with text and submitting the form, then verifies successful registration by checking for a congratulations message.

Starting URL: http://suninjuly.github.io/registration2.html

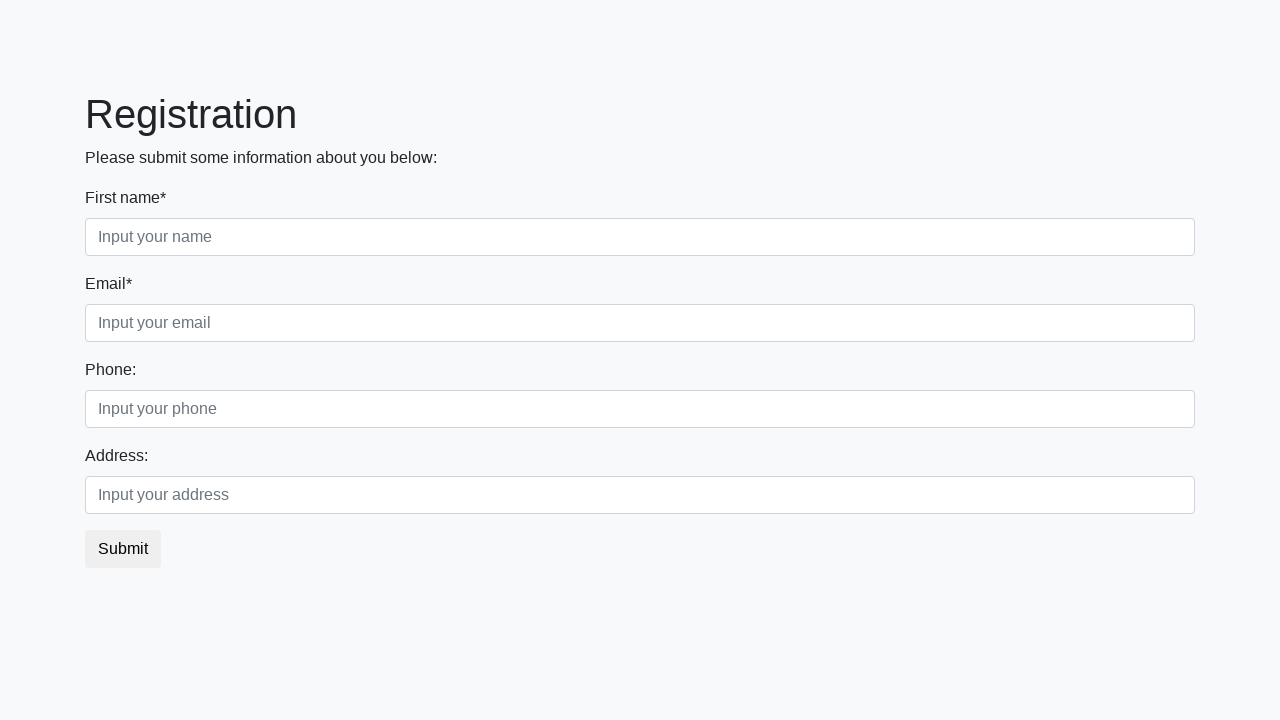

Navigated to registration form page
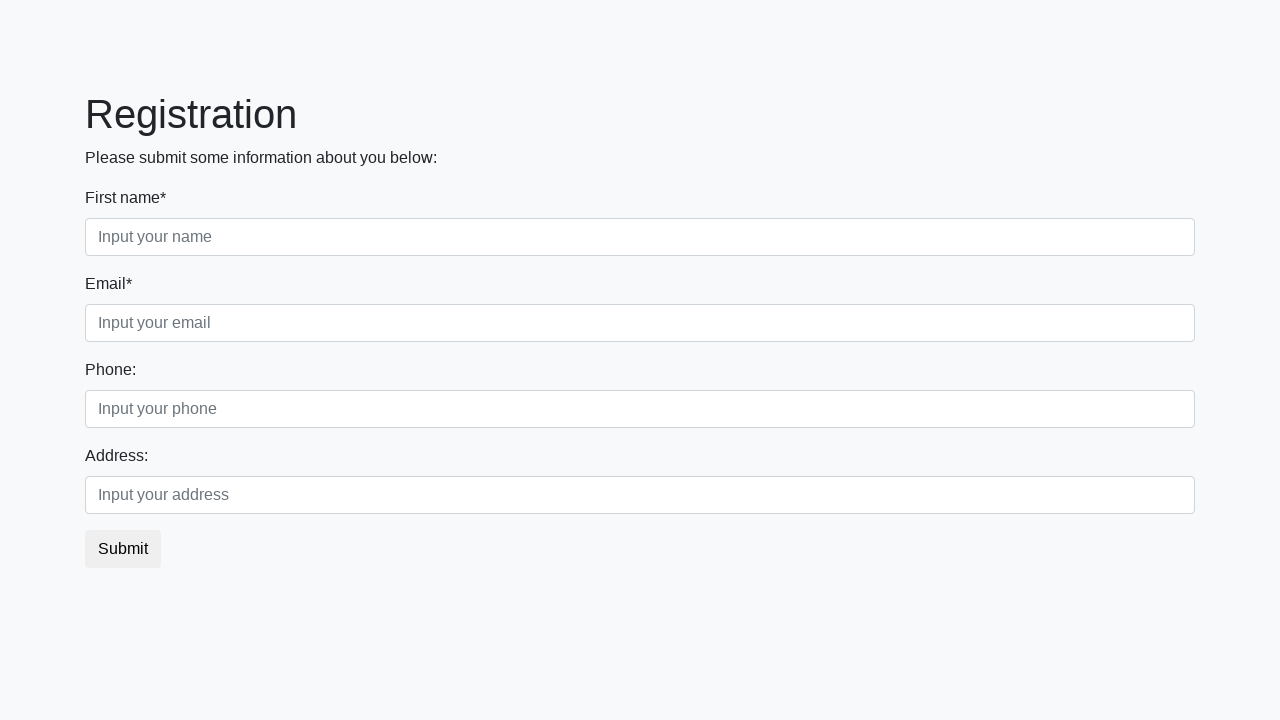

Filled form input field with 'Test Answer' on input.form-control >> nth=0
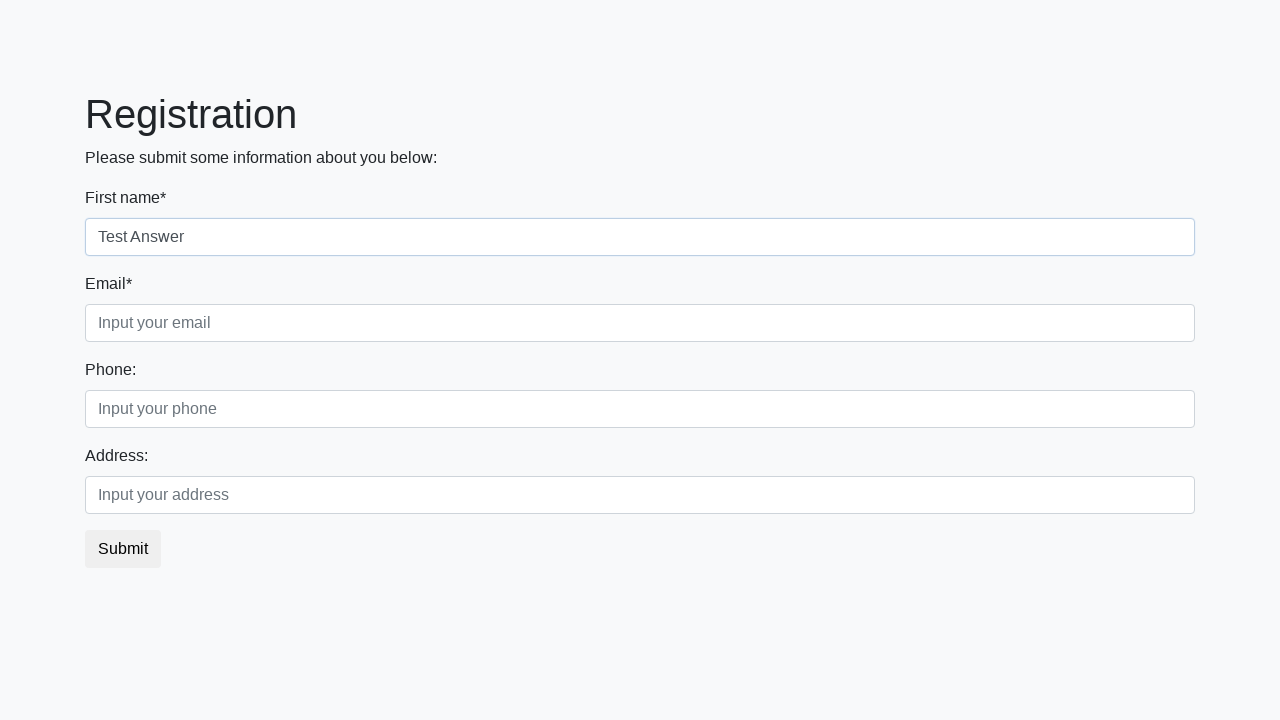

Filled form input field with 'Test Answer' on input.form-control >> nth=1
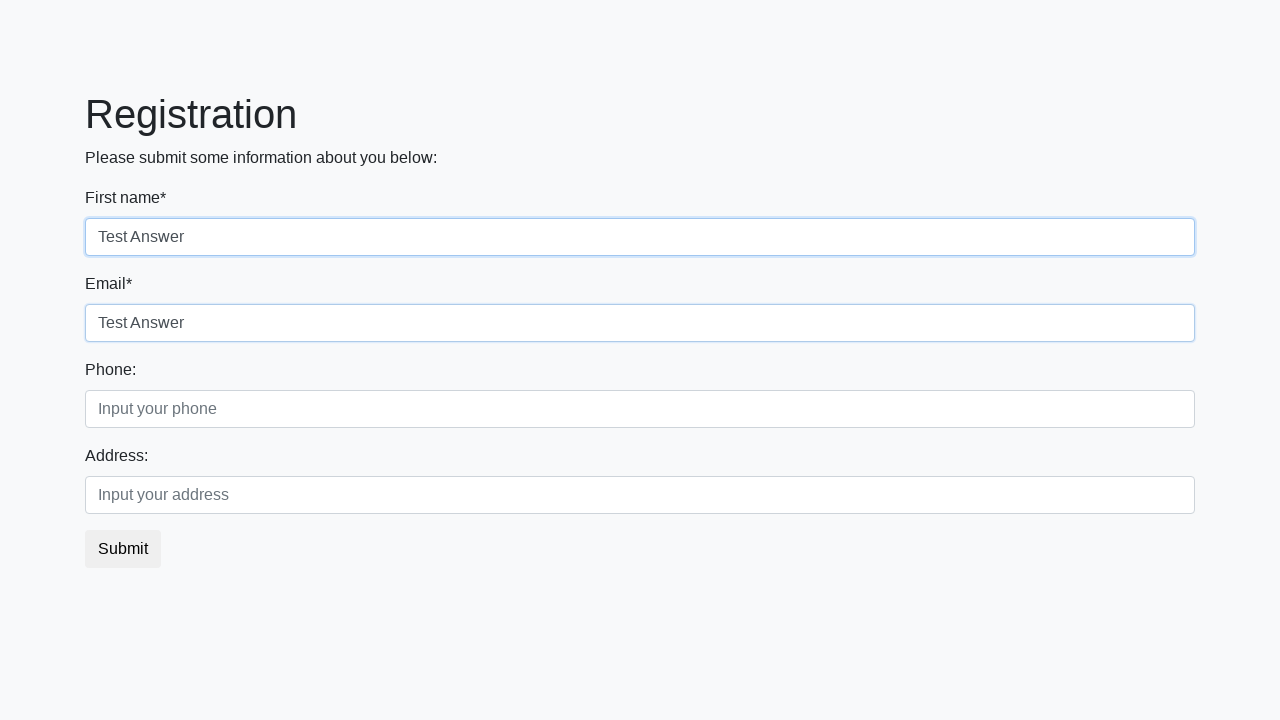

Filled form input field with 'Test Answer' on input.form-control >> nth=2
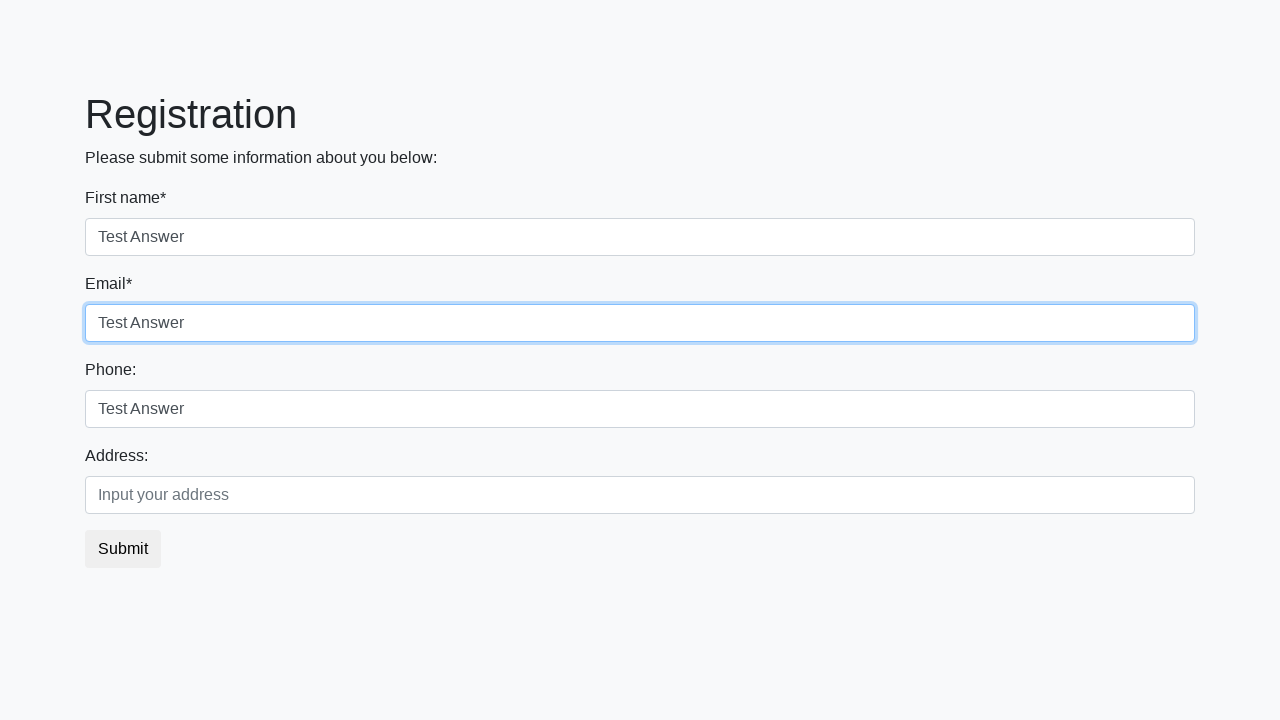

Filled form input field with 'Test Answer' on input.form-control >> nth=3
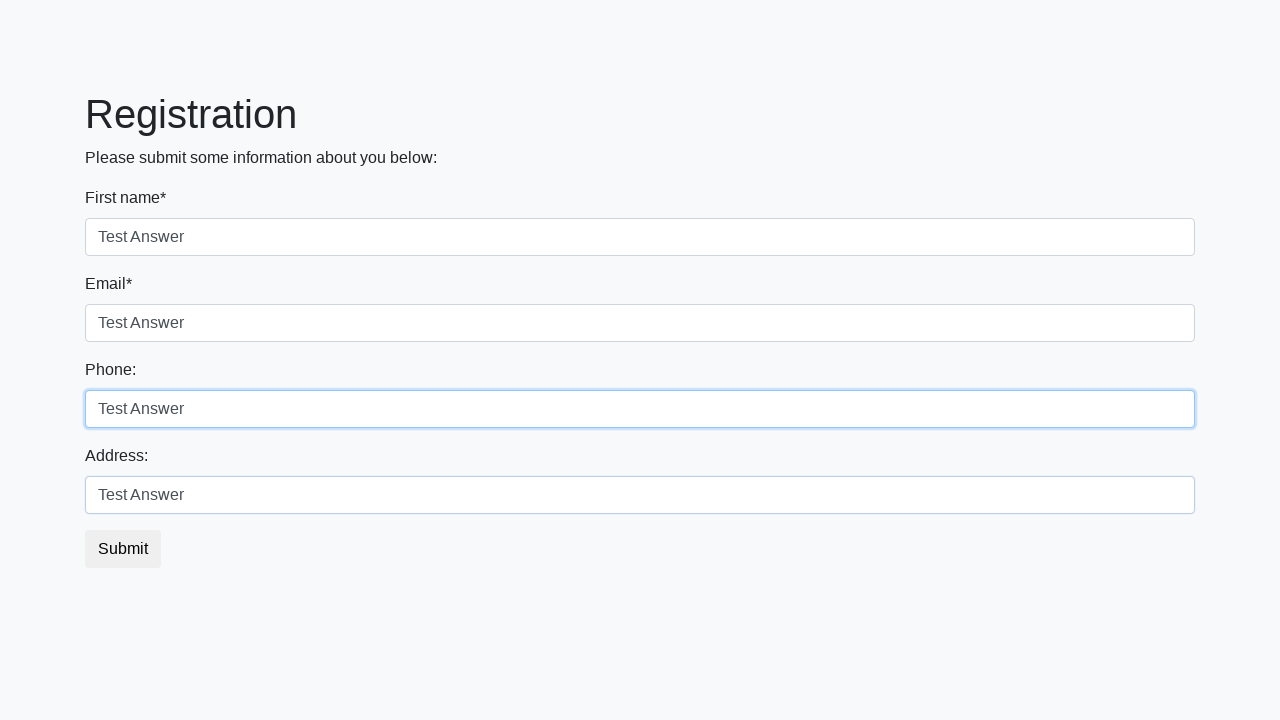

Clicked submit button to register at (123, 549) on .btn.btn-default
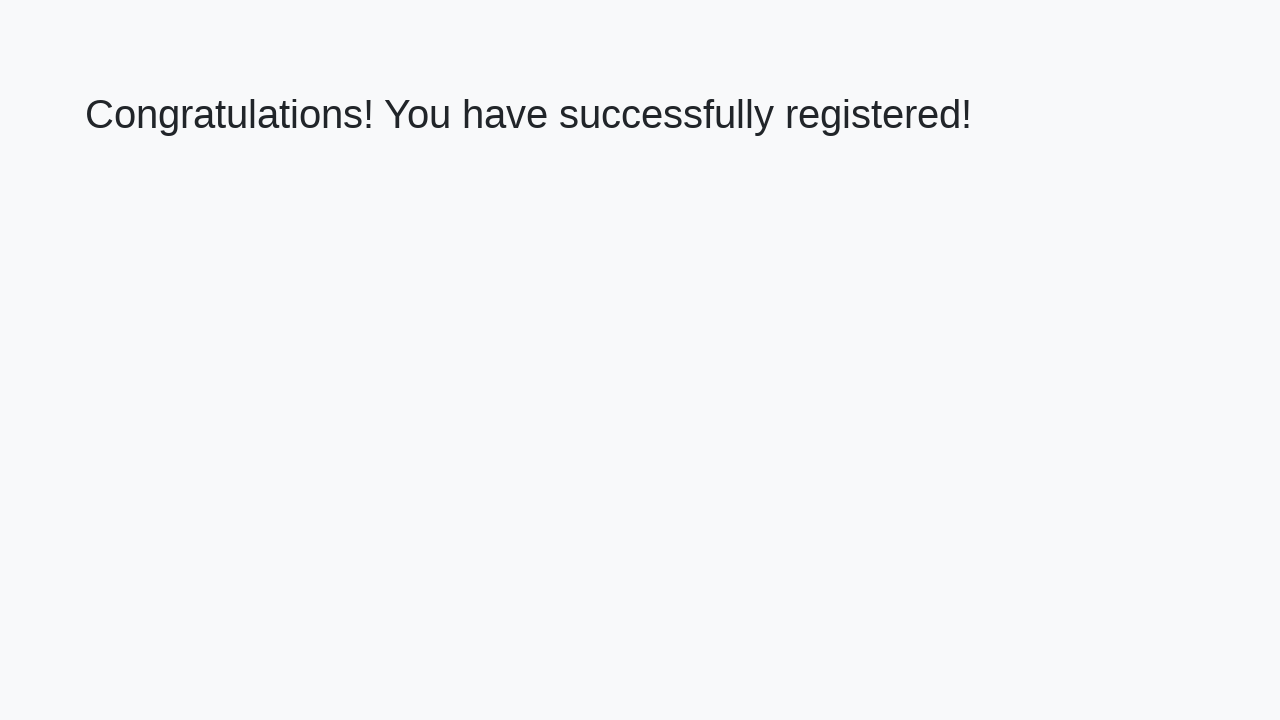

Congratulations message appeared on page
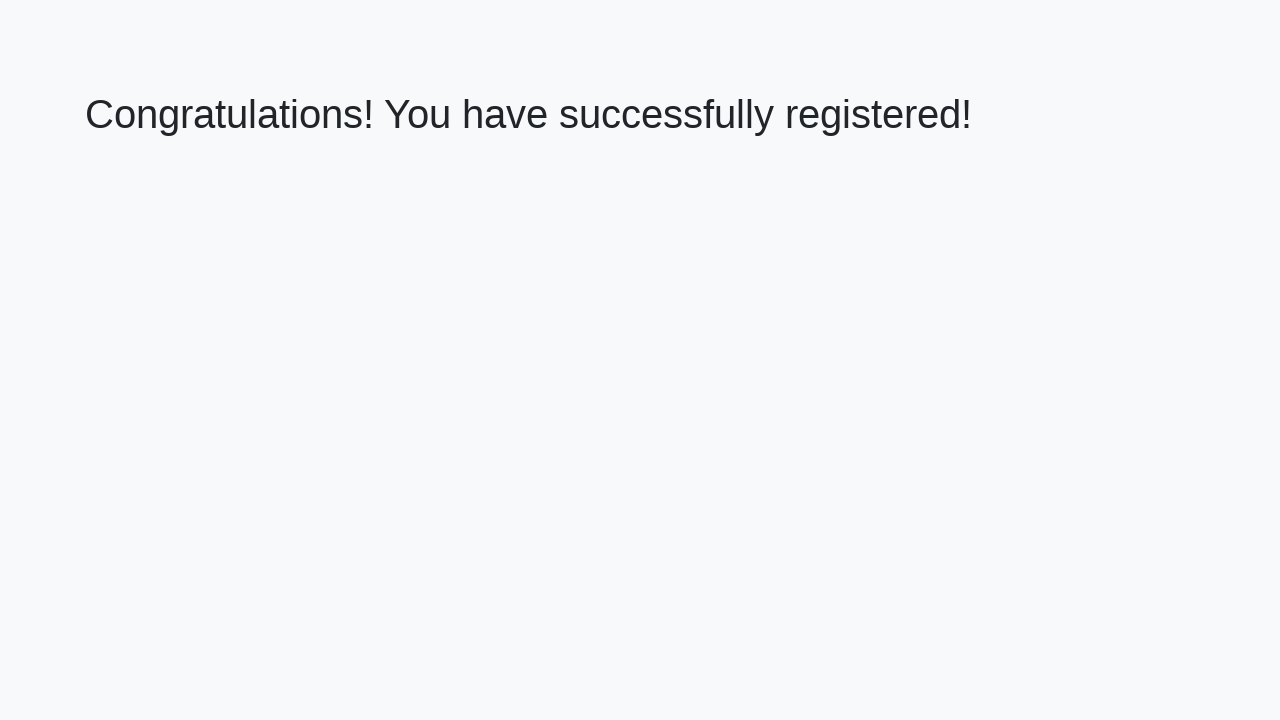

Retrieved congratulations message text: 'Congratulations! You have successfully registered!'
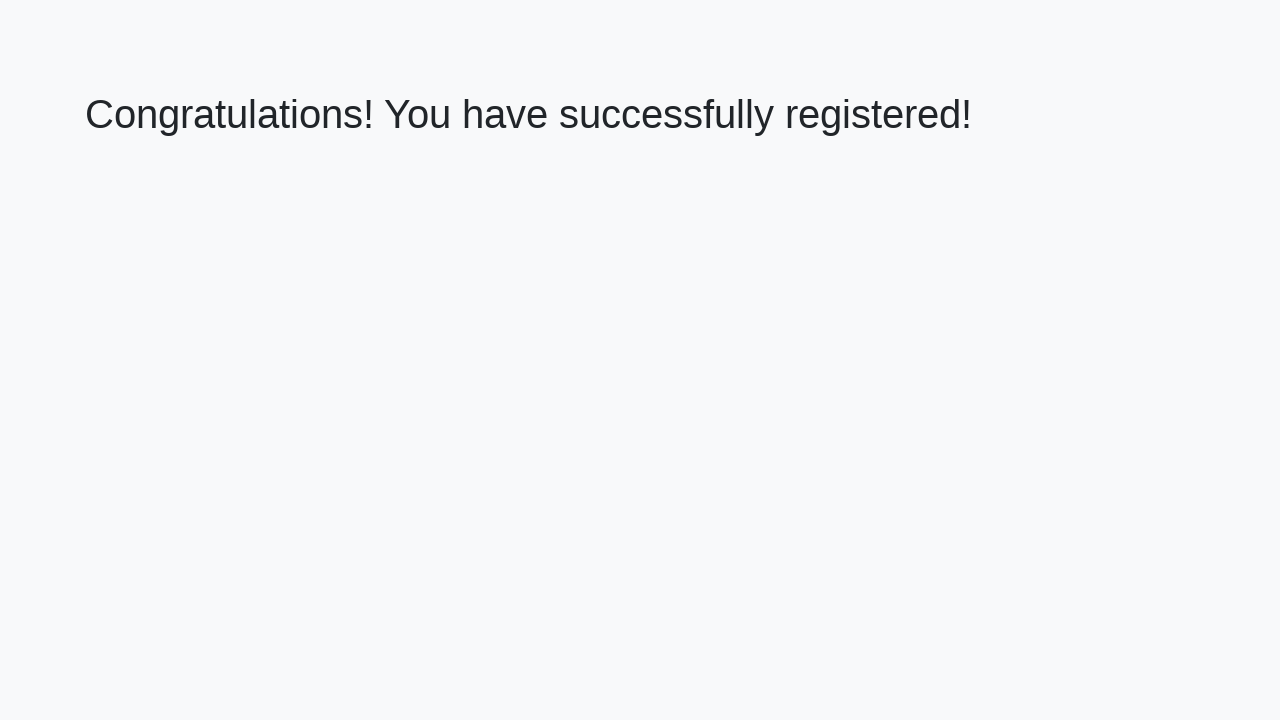

Verified successful registration with congratulations message
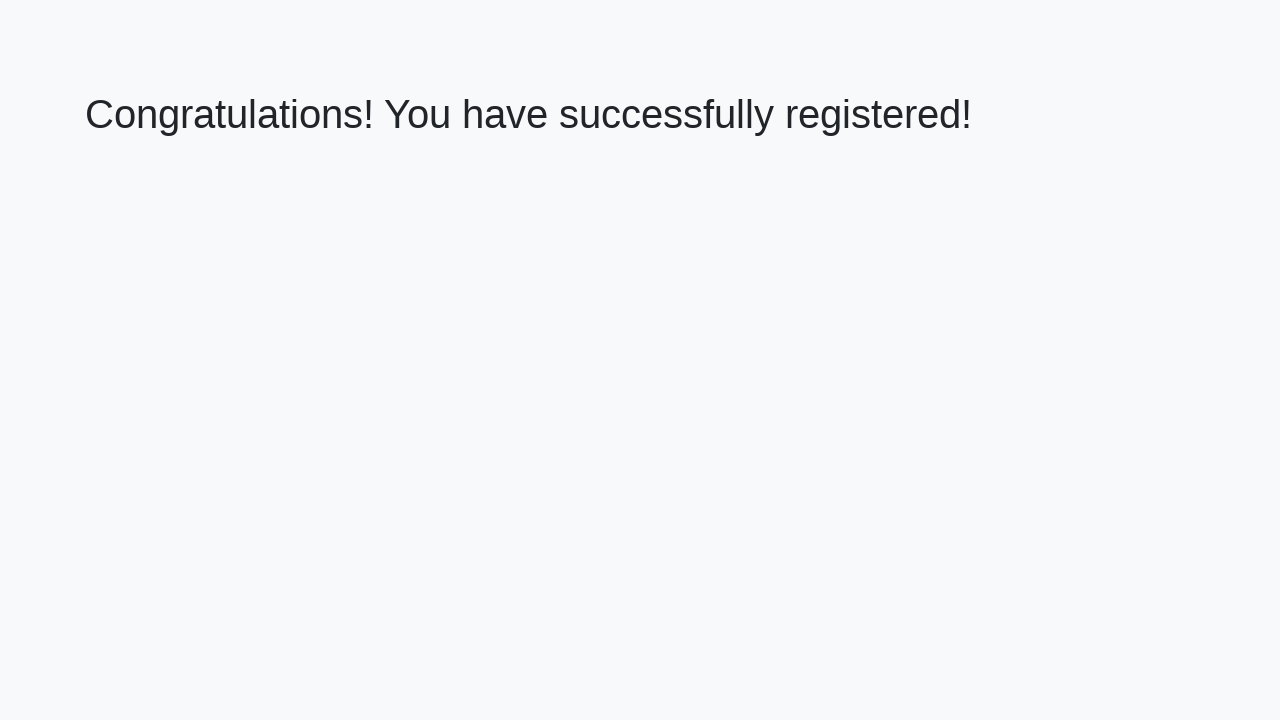

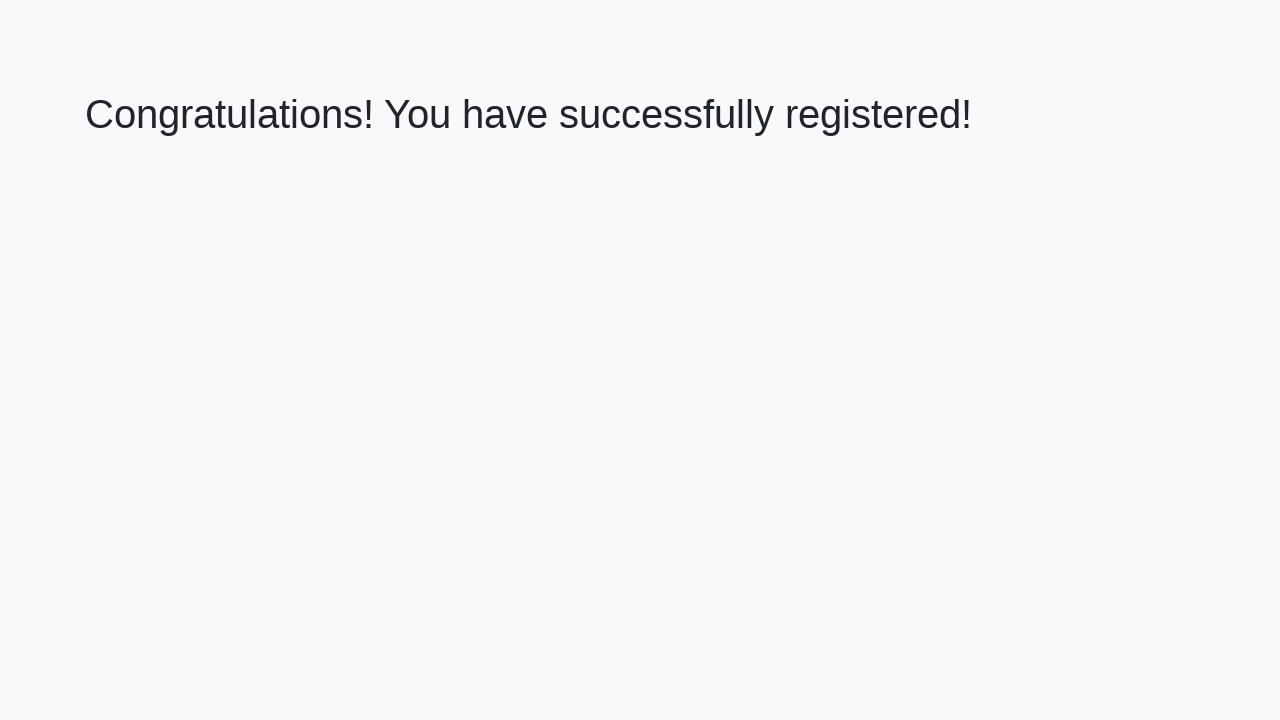